Tests selecting a radio button and verifying the selection state

Starting URL: https://www.w3schools.com/bootstrap5/bootstrap_form_check_radio.php

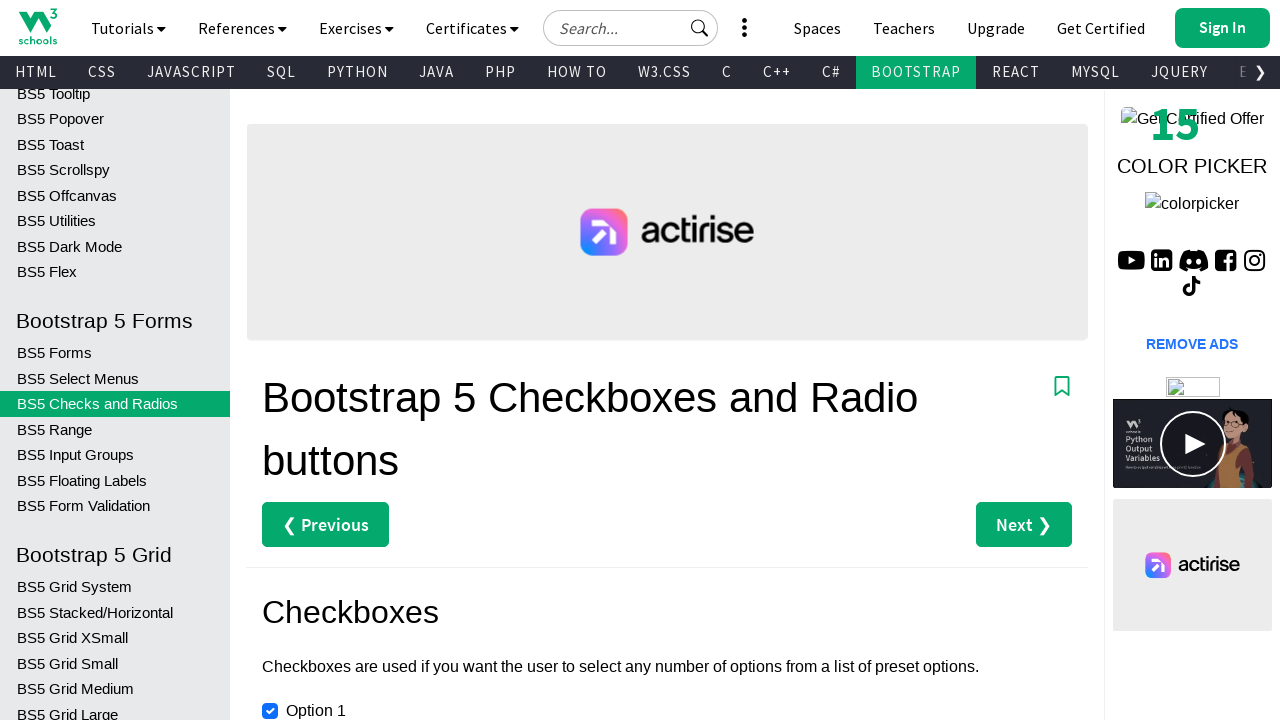

Waited for radio buttons to load on the page
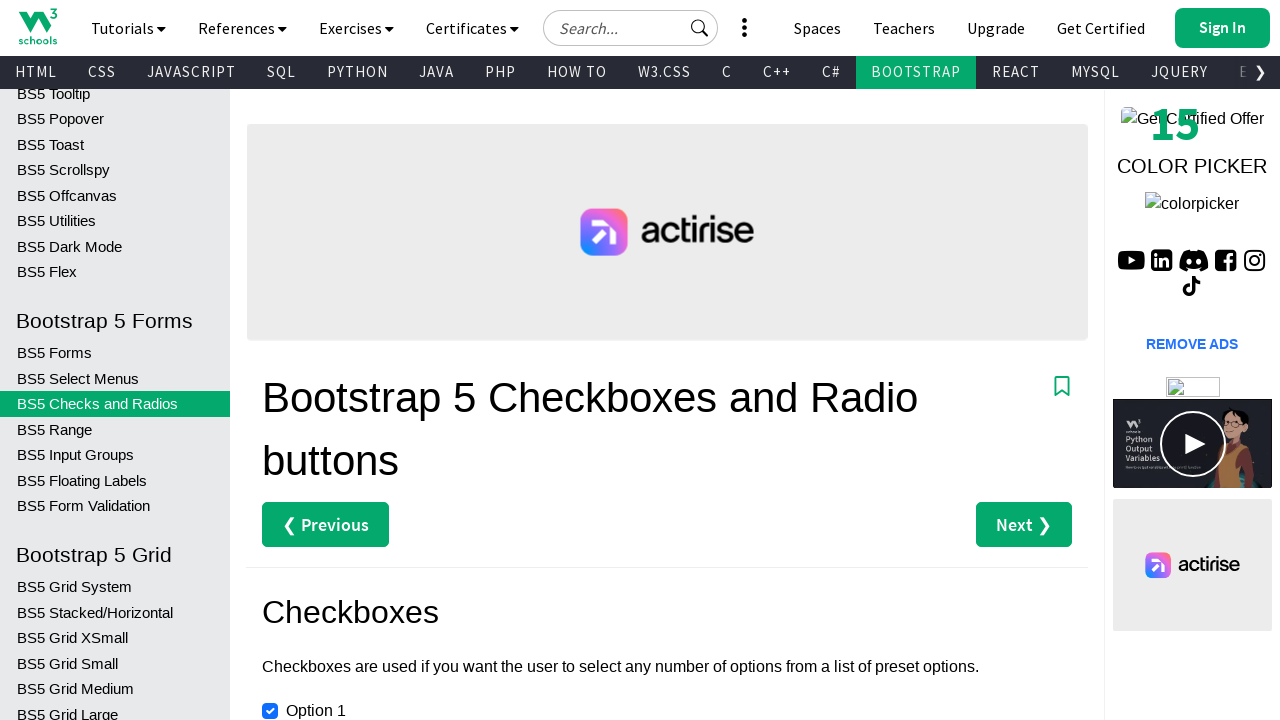

Located first radio button (radio1)
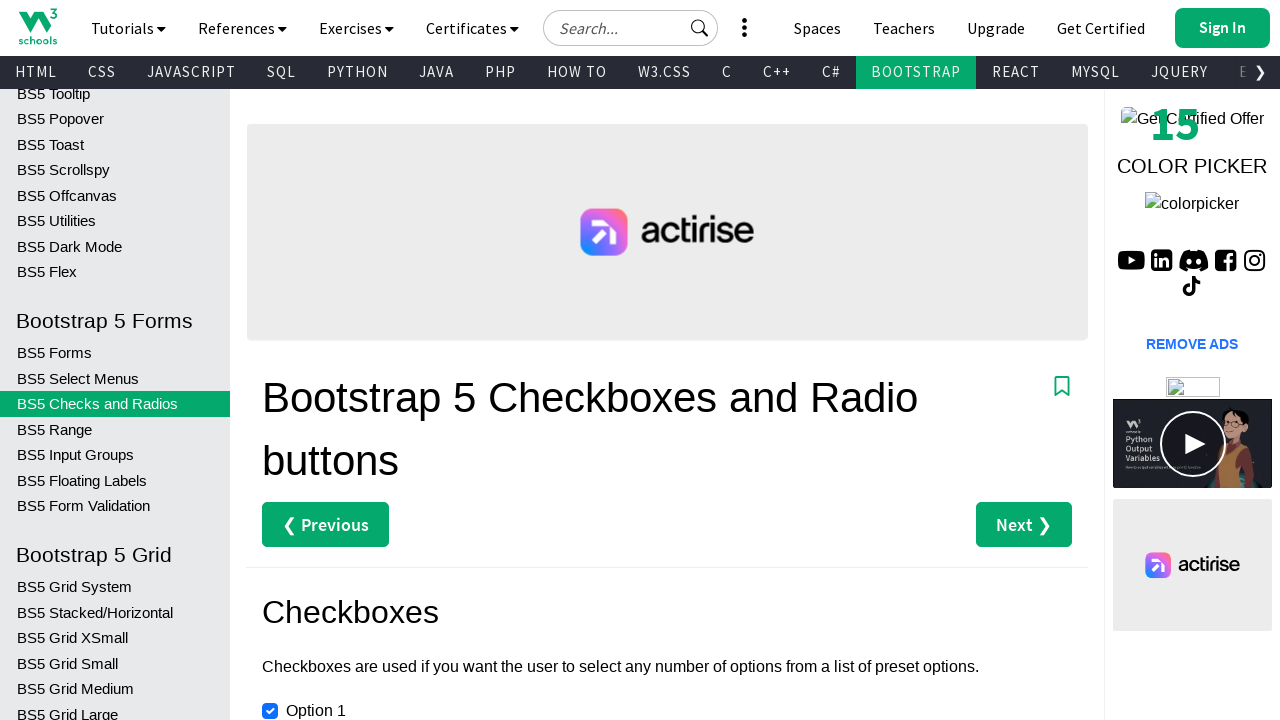

Located second radio button (radio2)
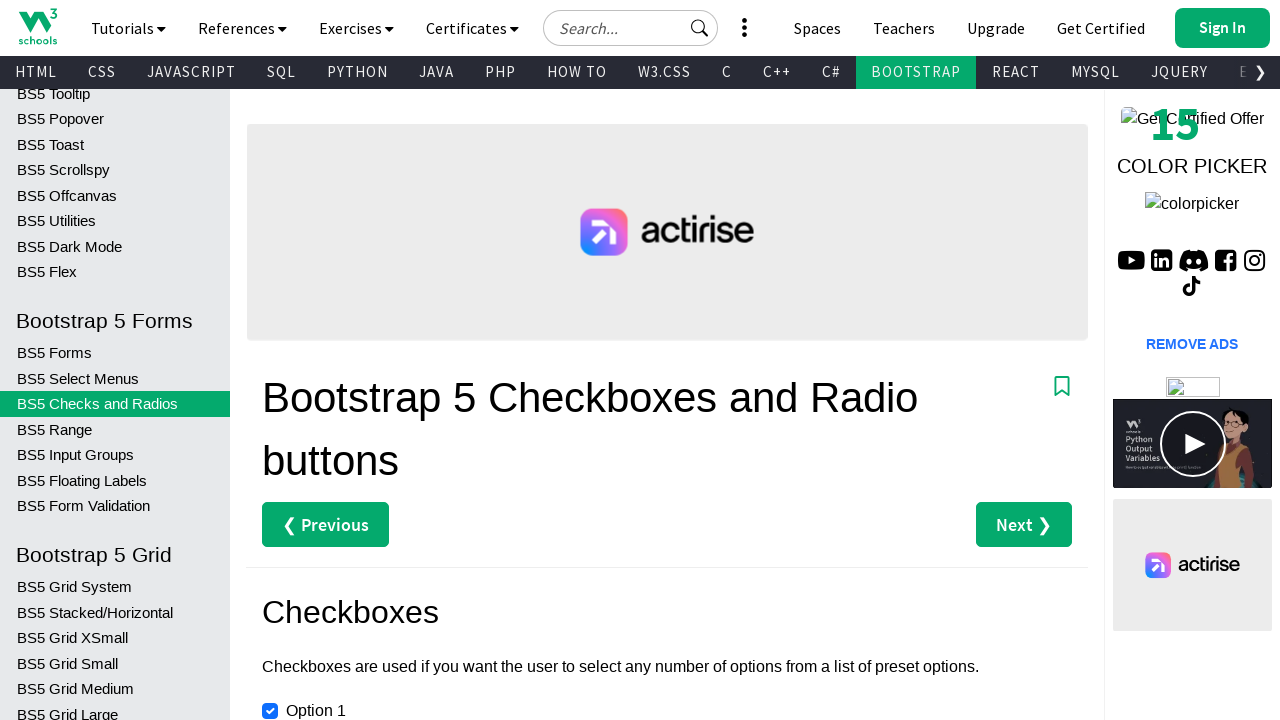

Selected the second radio button (radio2) at (270, 361) on input#radio2
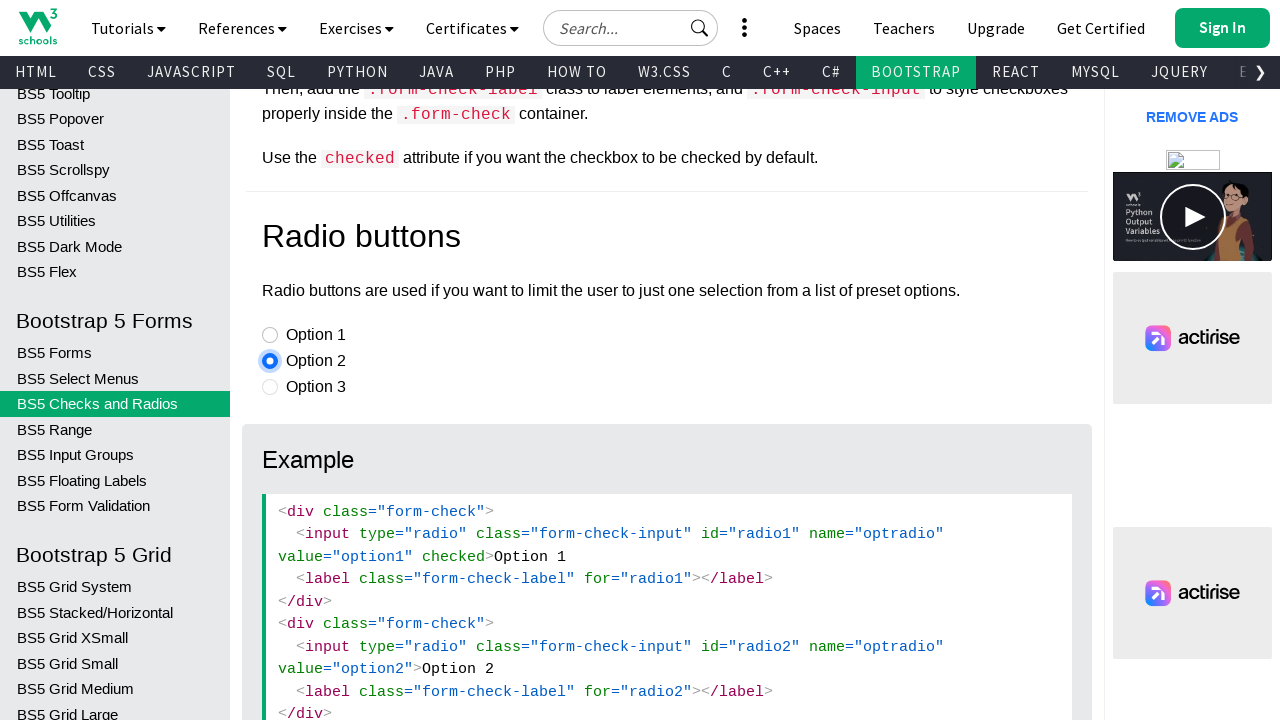

Verified that first radio button (radio1) is not checked
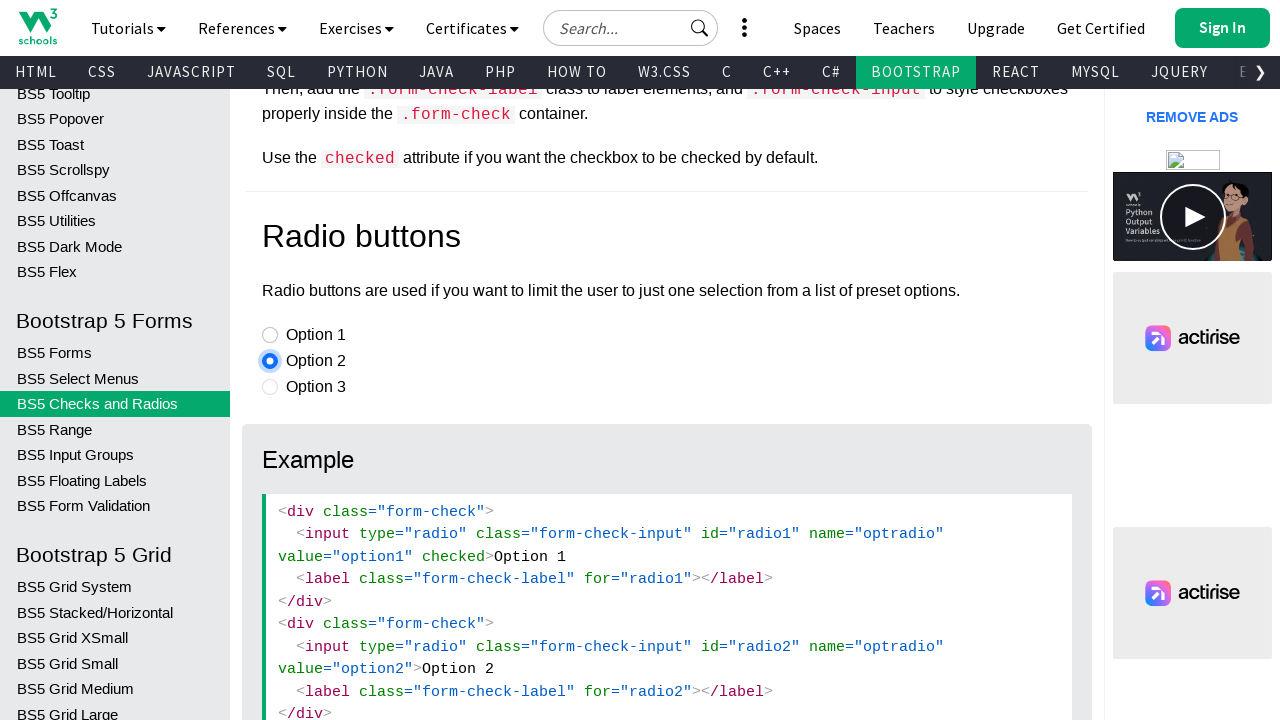

Verified that second radio button (radio2) is checked
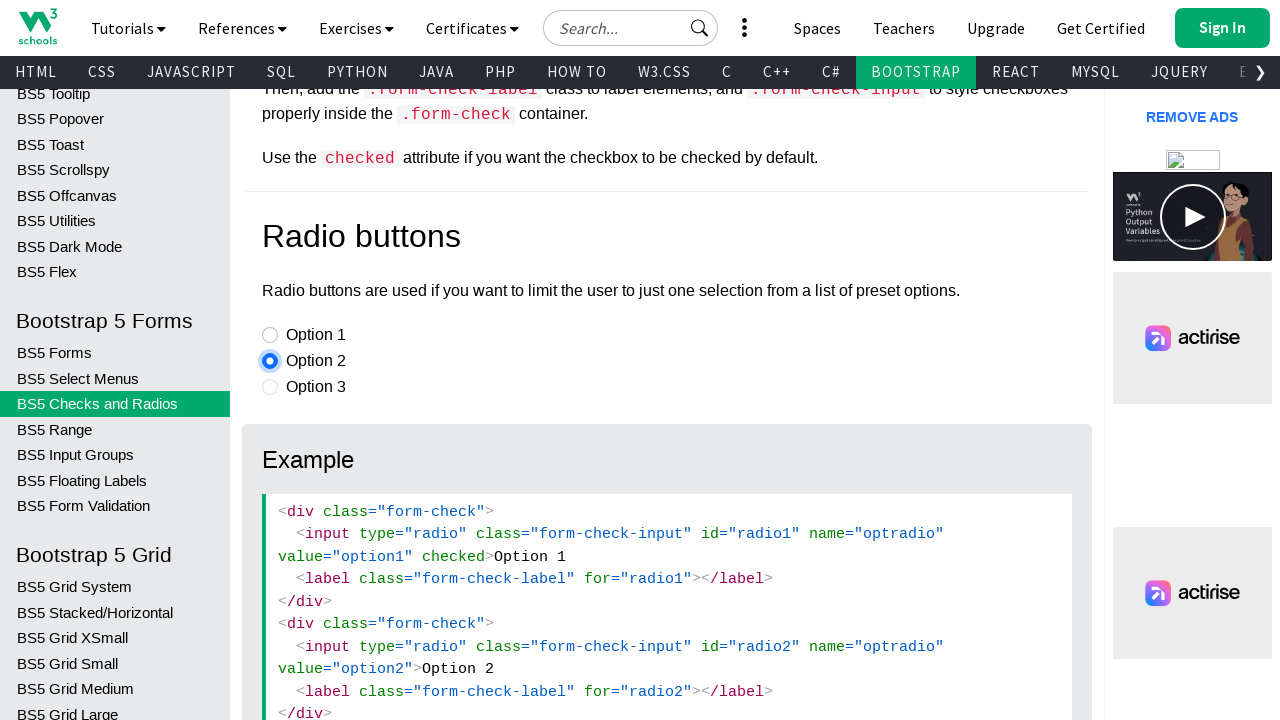

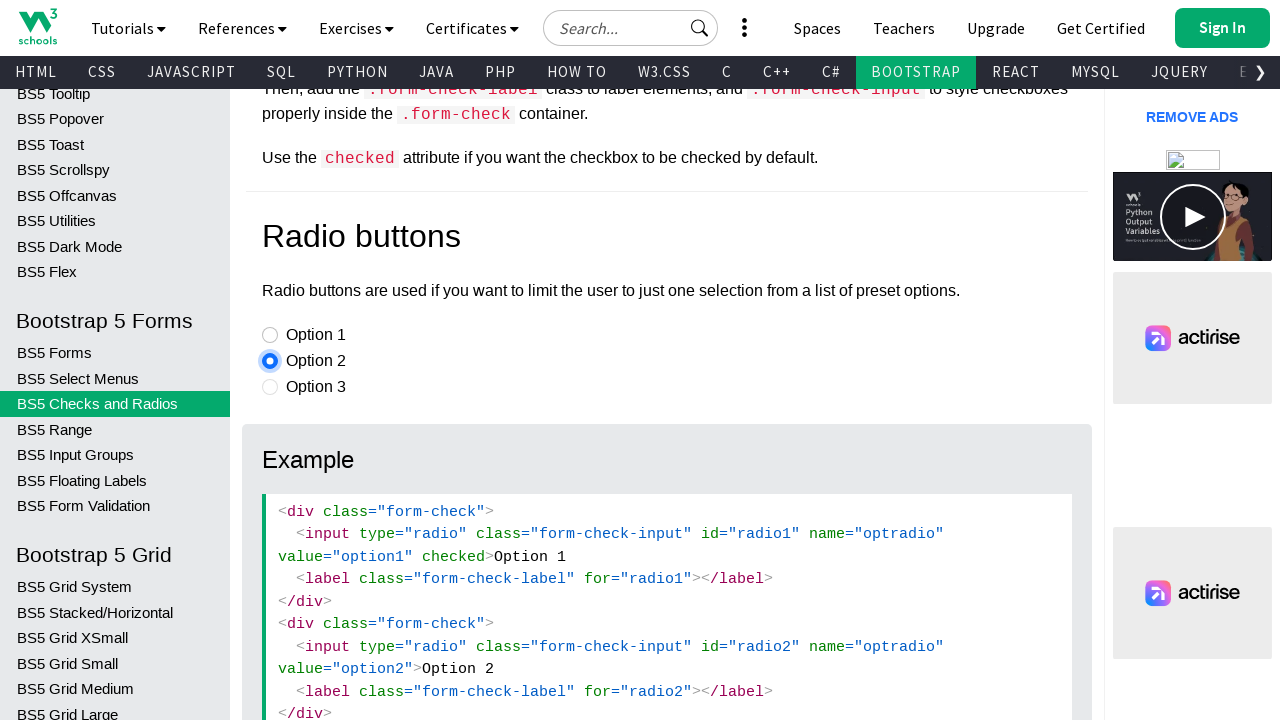